Tests selecting a radio button and entering text in an autocomplete field

Starting URL: https://www.rahulshettyacademy.com/AutomationPractice/

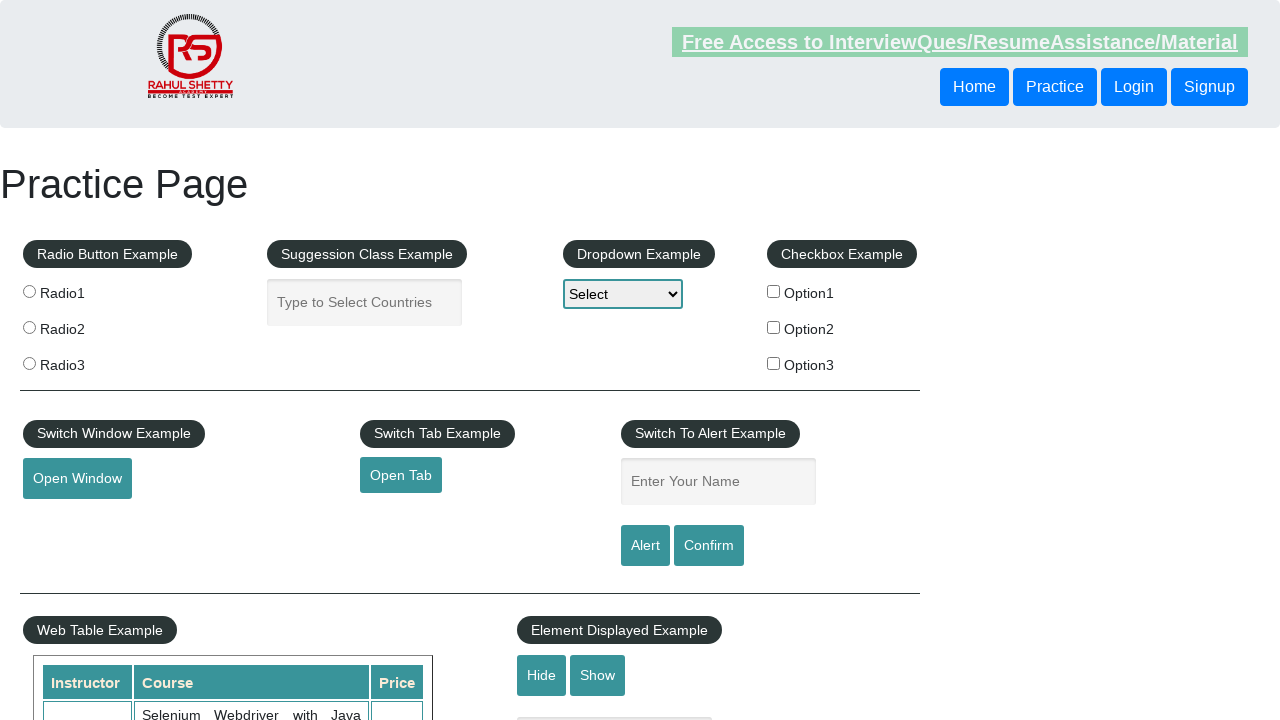

Clicked radio button option 2 at (29, 327) on input[value='radio2']
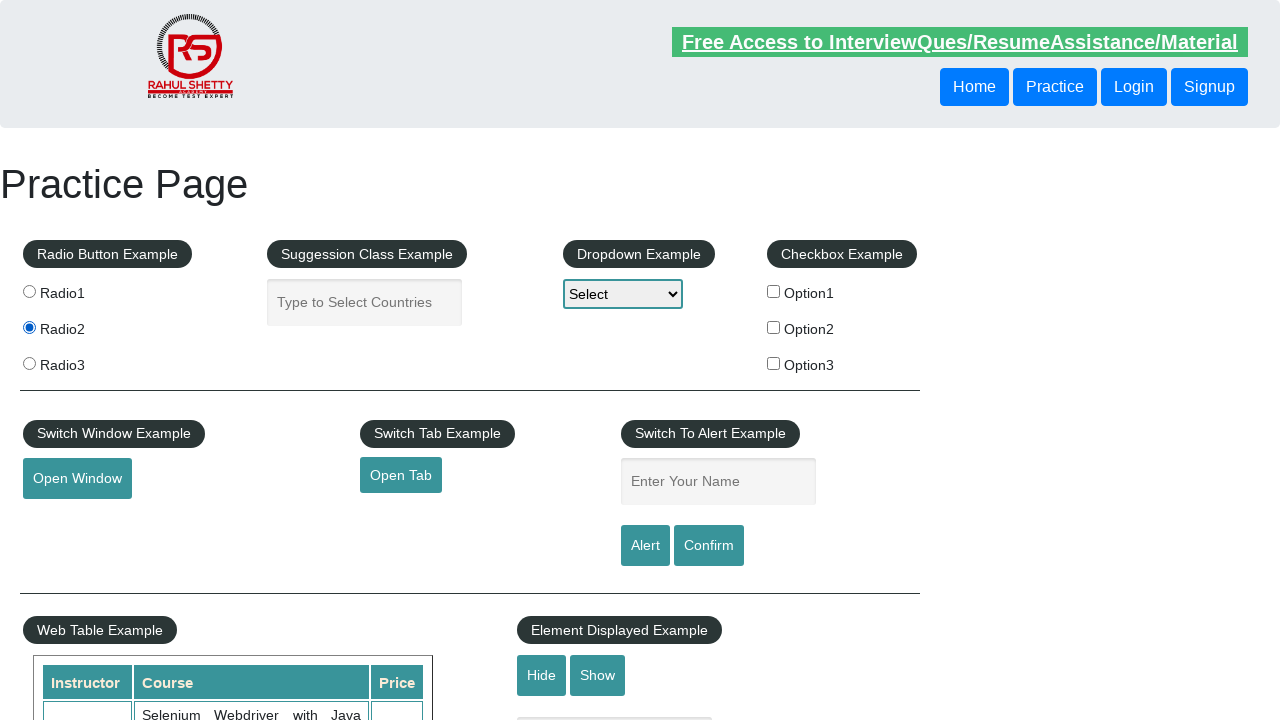

Filled autocomplete field with 'India' on #autocomplete
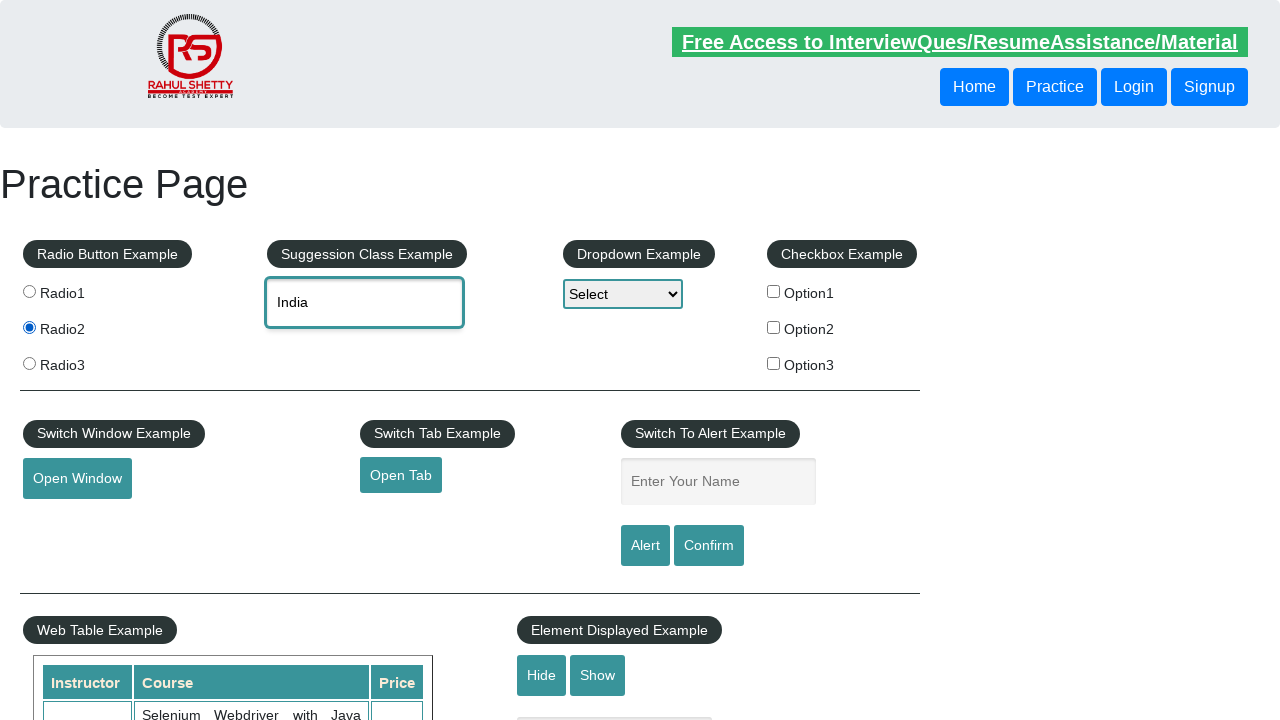

Waited 1000ms for autocomplete suggestions to appear
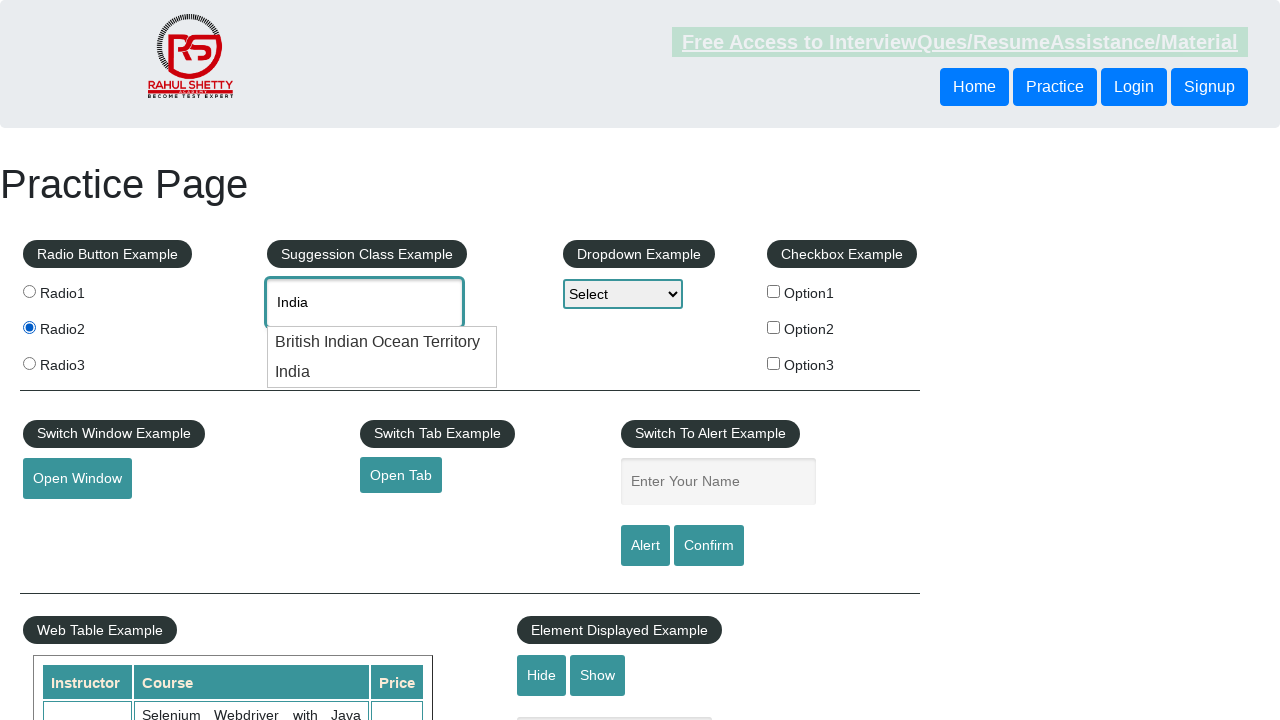

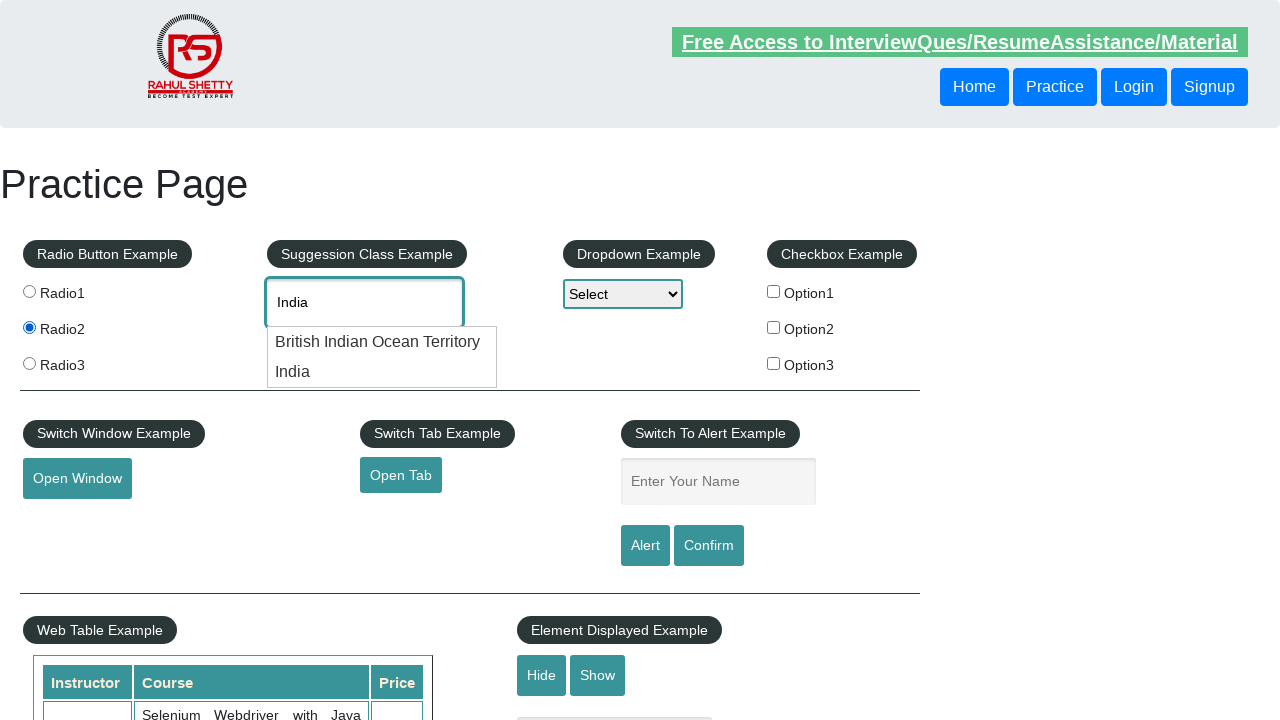